Tests modal dialogs by opening and closing both small and large modals, verifying their titles and content are displayed correctly.

Starting URL: https://demoqa.com/modal-dialogs

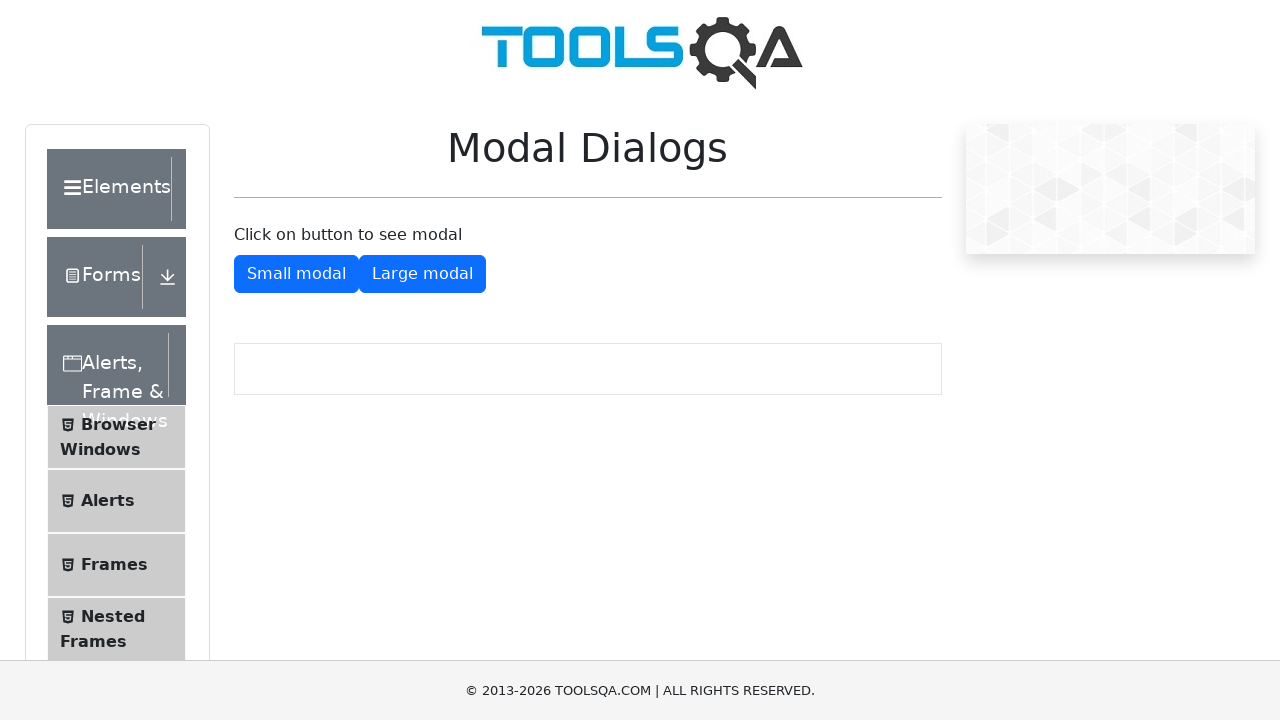

Clicked button to open small modal at (296, 274) on #showSmallModal
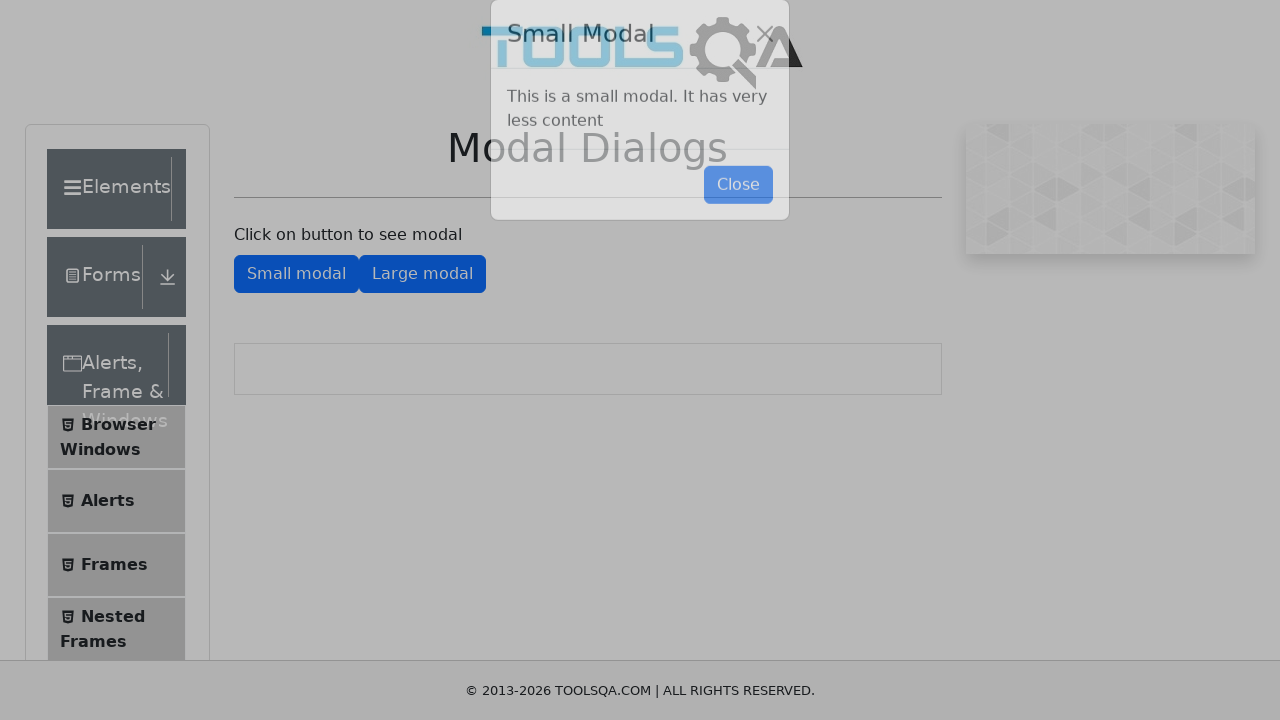

Small Modal title appeared on screen
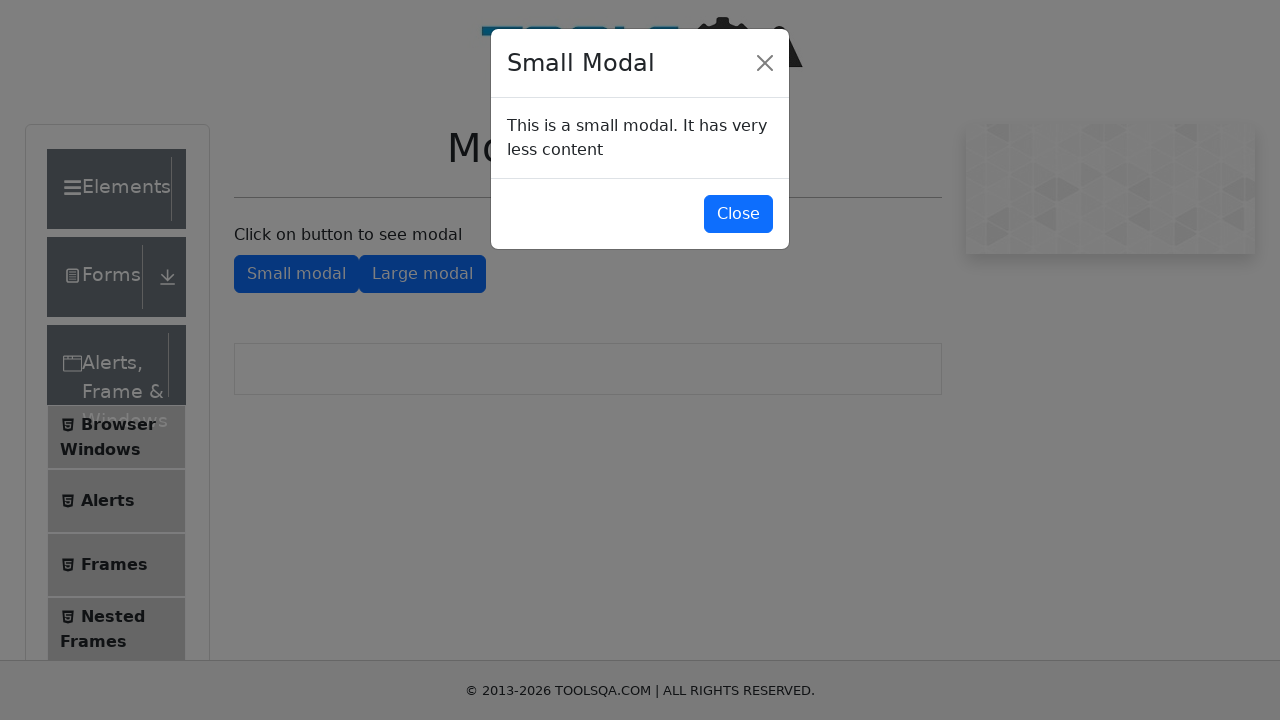

Small modal body content loaded and verified
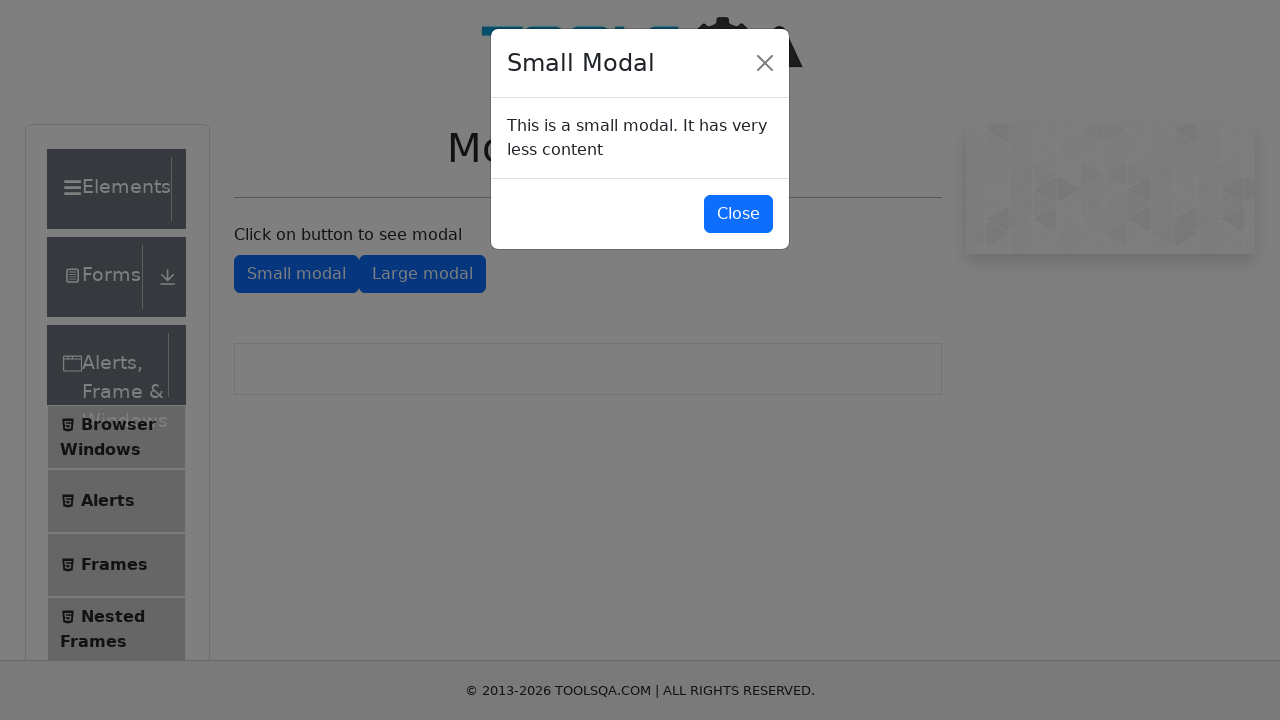

Clicked button to close small modal at (738, 214) on #closeSmallModal
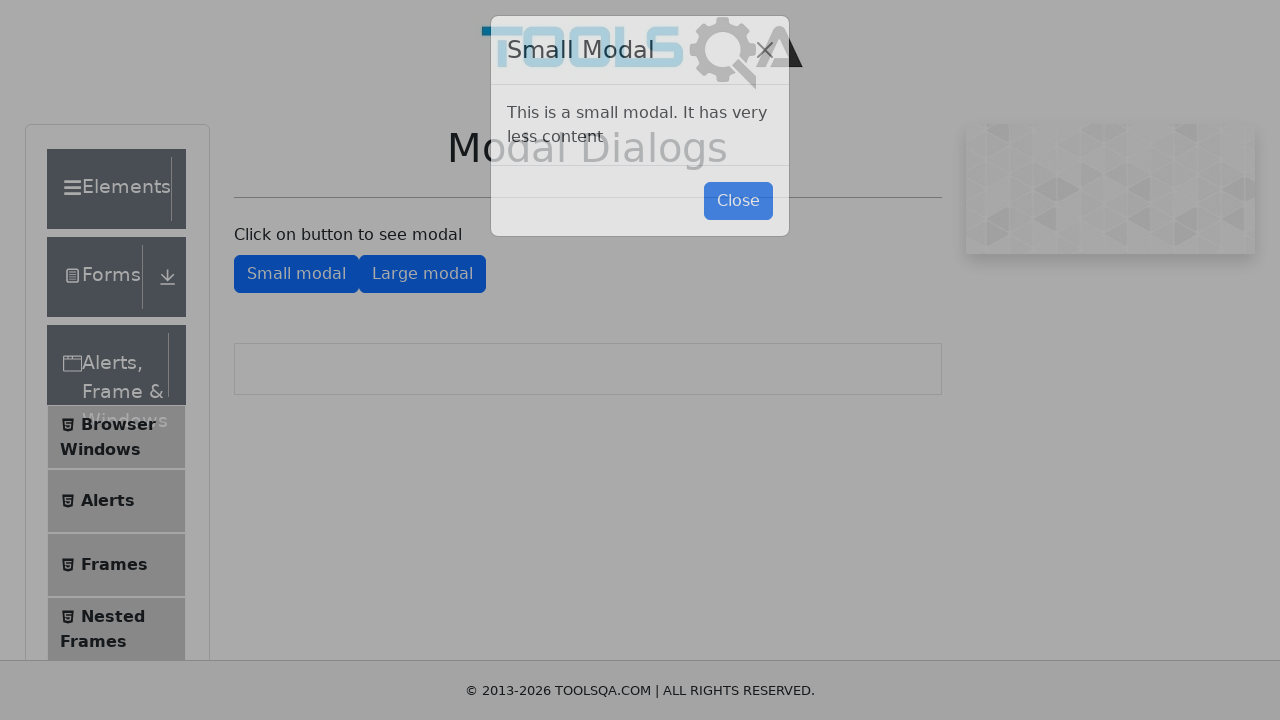

Clicked button to open large modal at (422, 274) on #showLargeModal
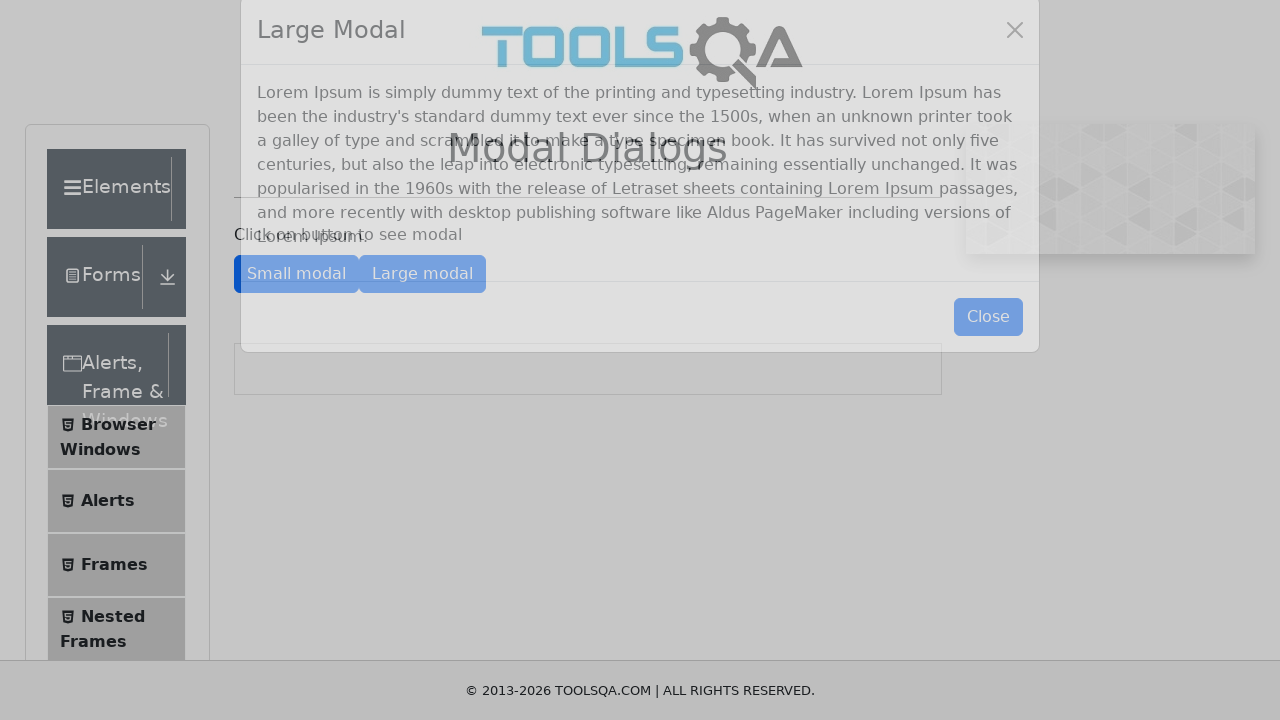

Large Modal title appeared on screen
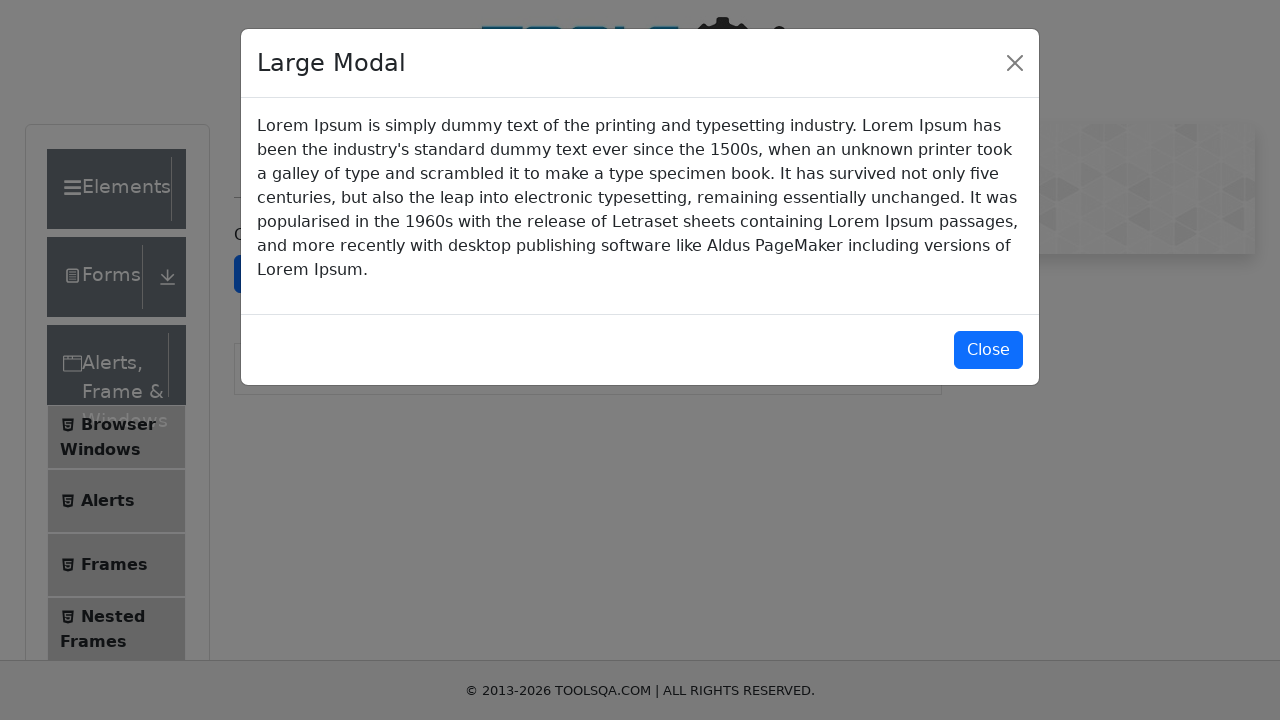

Large modal body content with Lorem Ipsum text loaded and verified
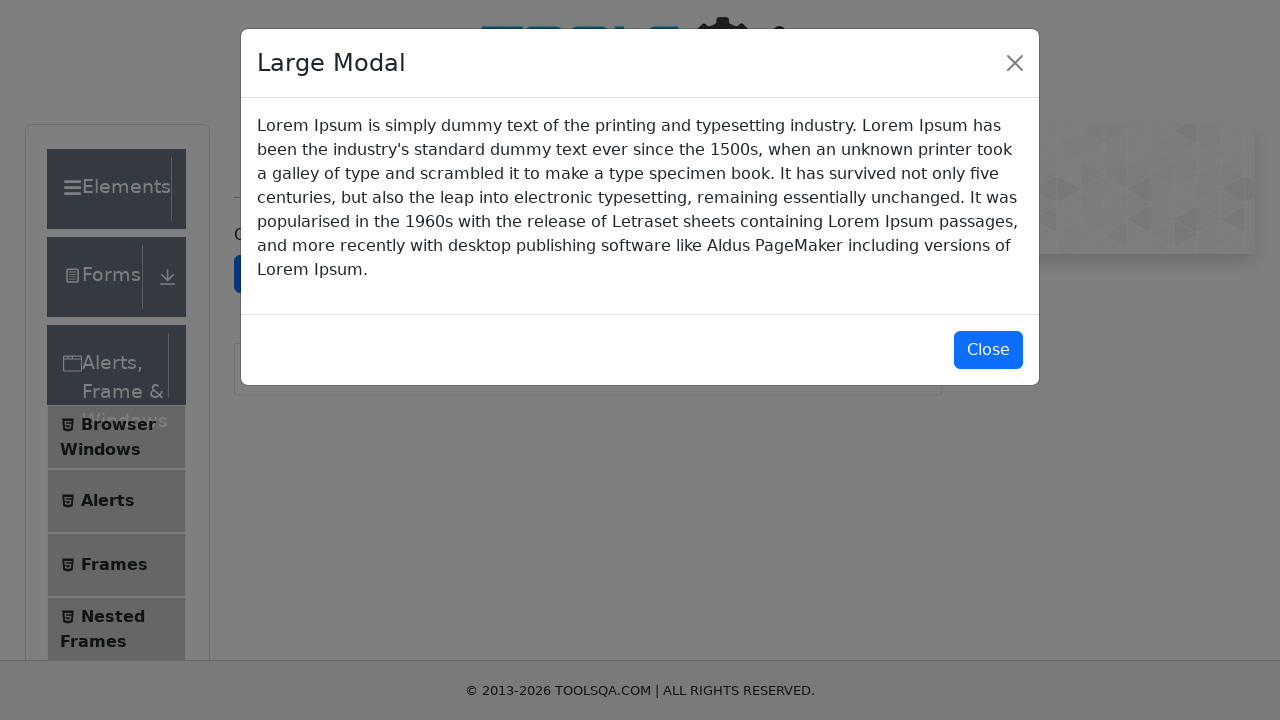

Clicked button to close large modal at (988, 350) on #closeLargeModal
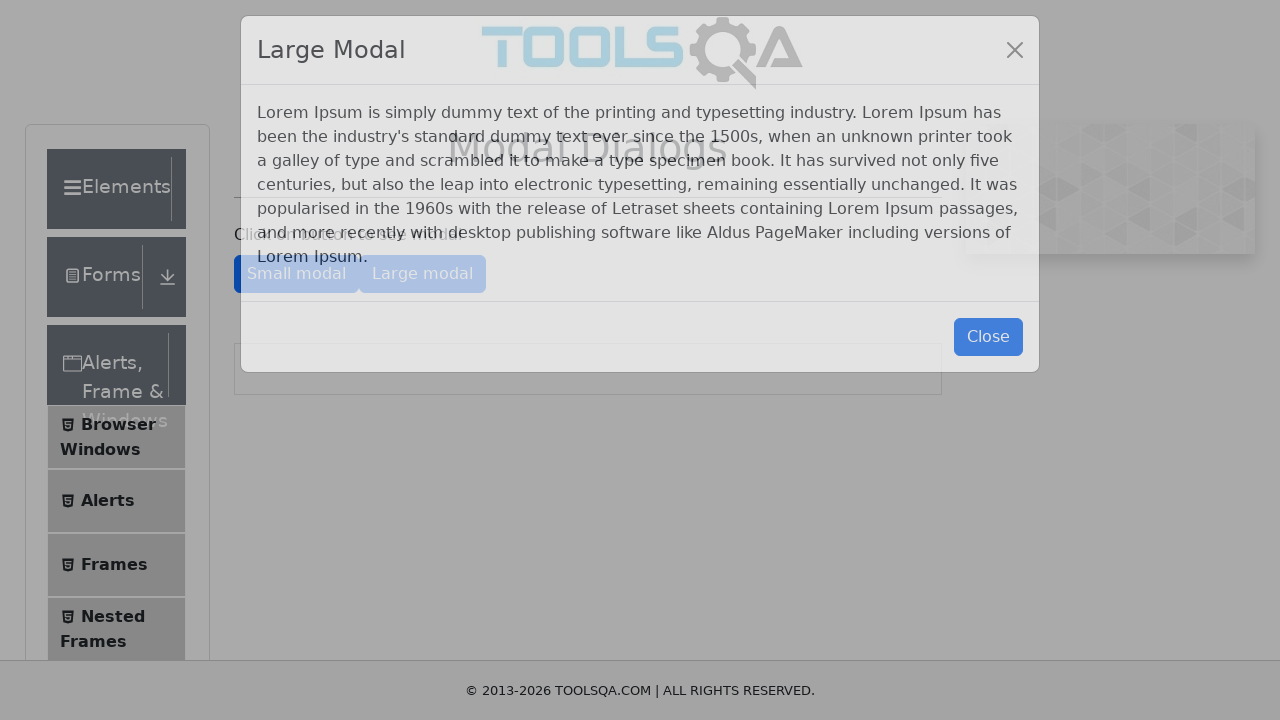

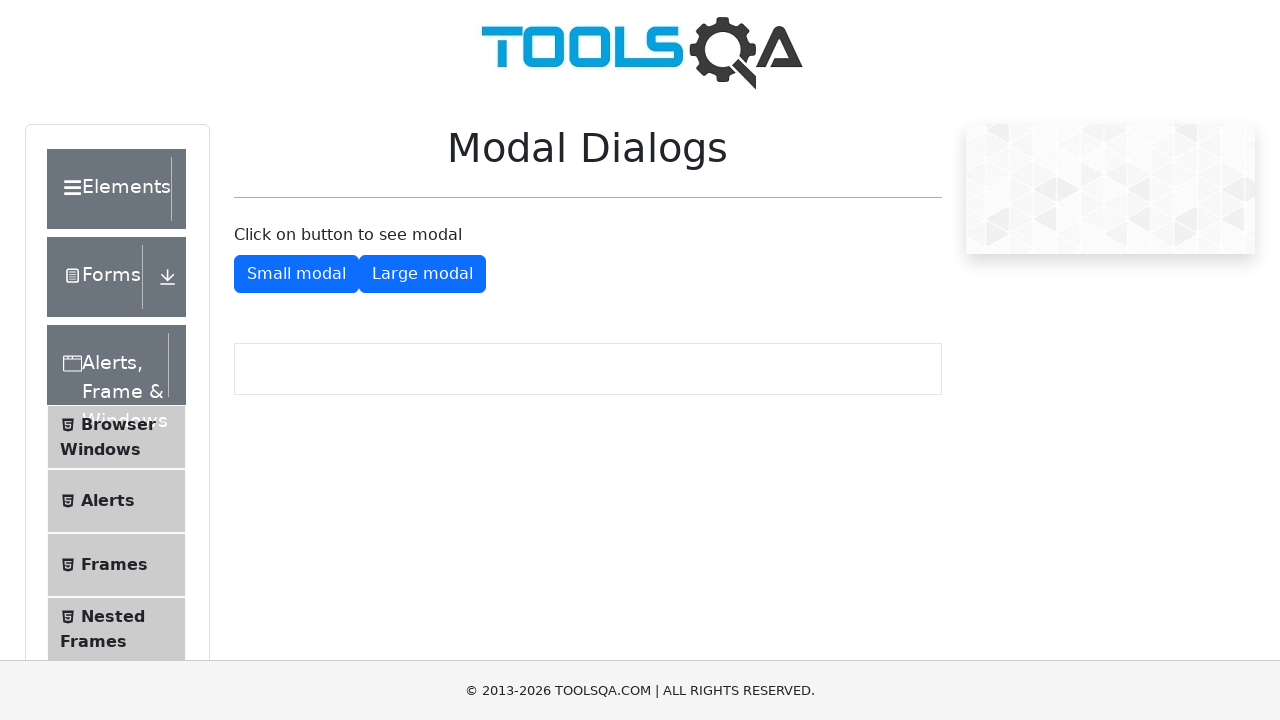